Navigates to the Khalti website homepage, maximizes the window, and verifies the page loads by checking the title is accessible.

Starting URL: https://khalti.com/

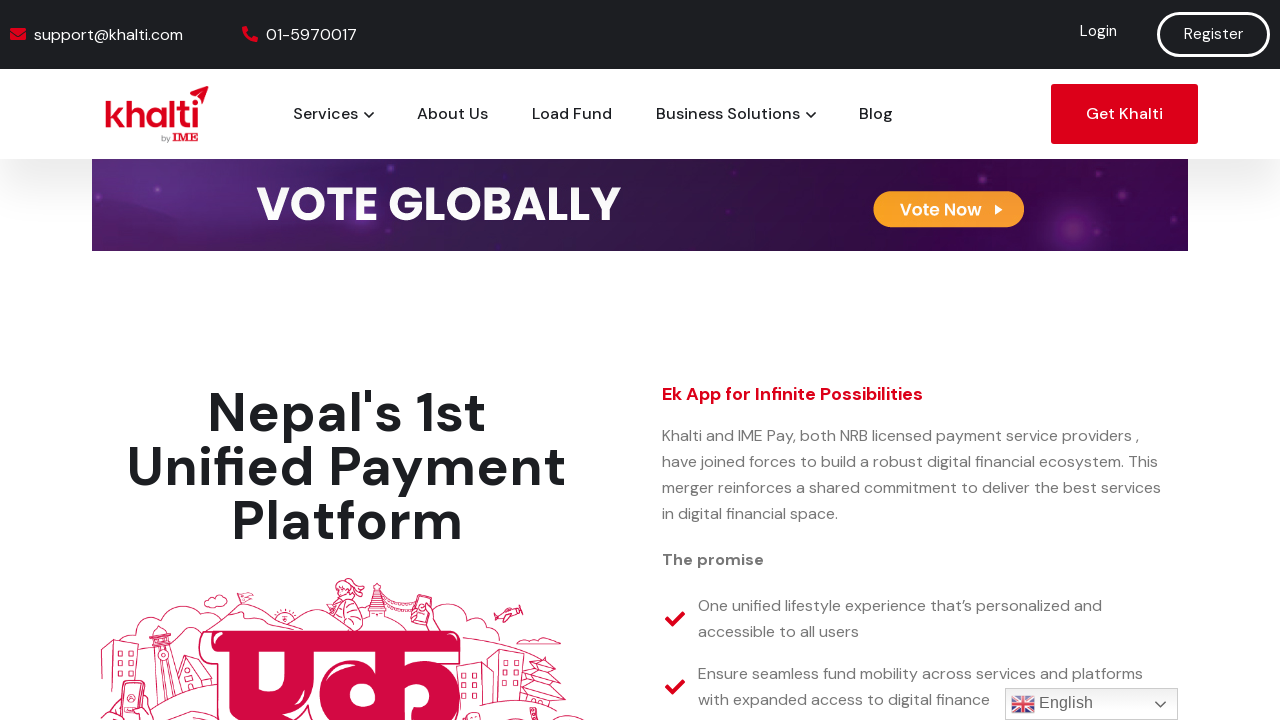

Page fully loaded - domcontentloaded state reached
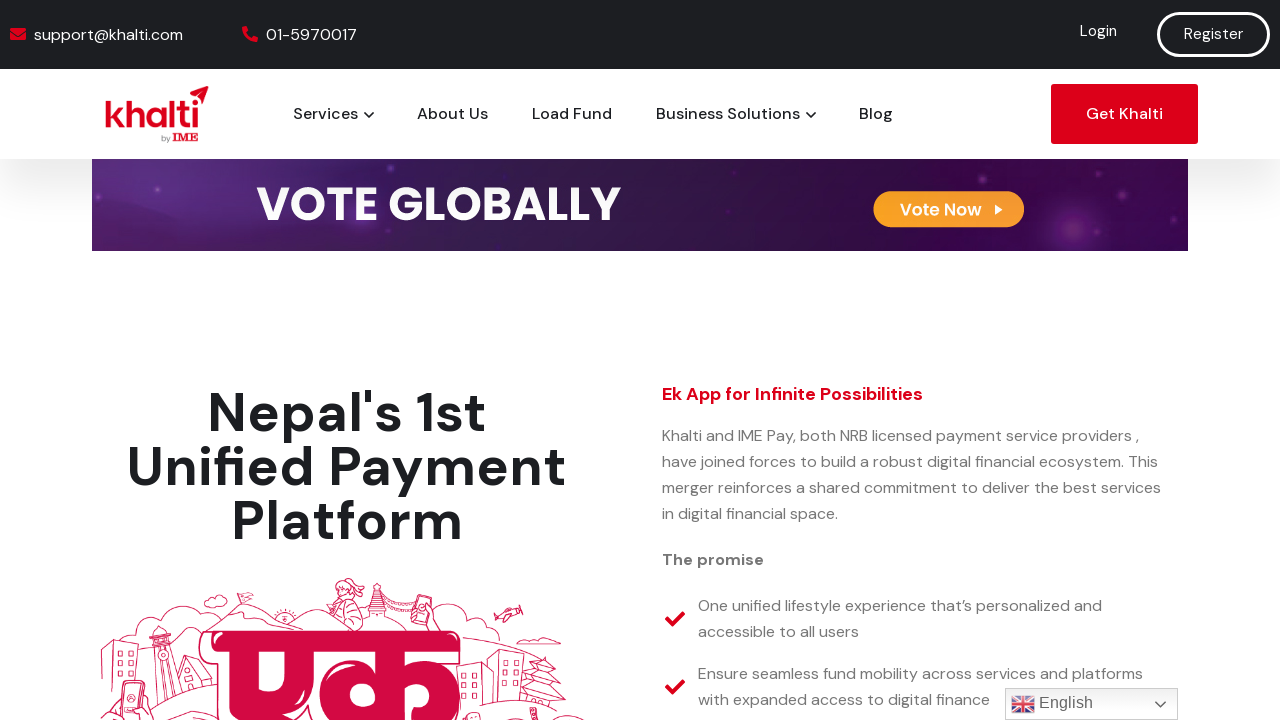

Viewport set to 1920x1080 (maximized size)
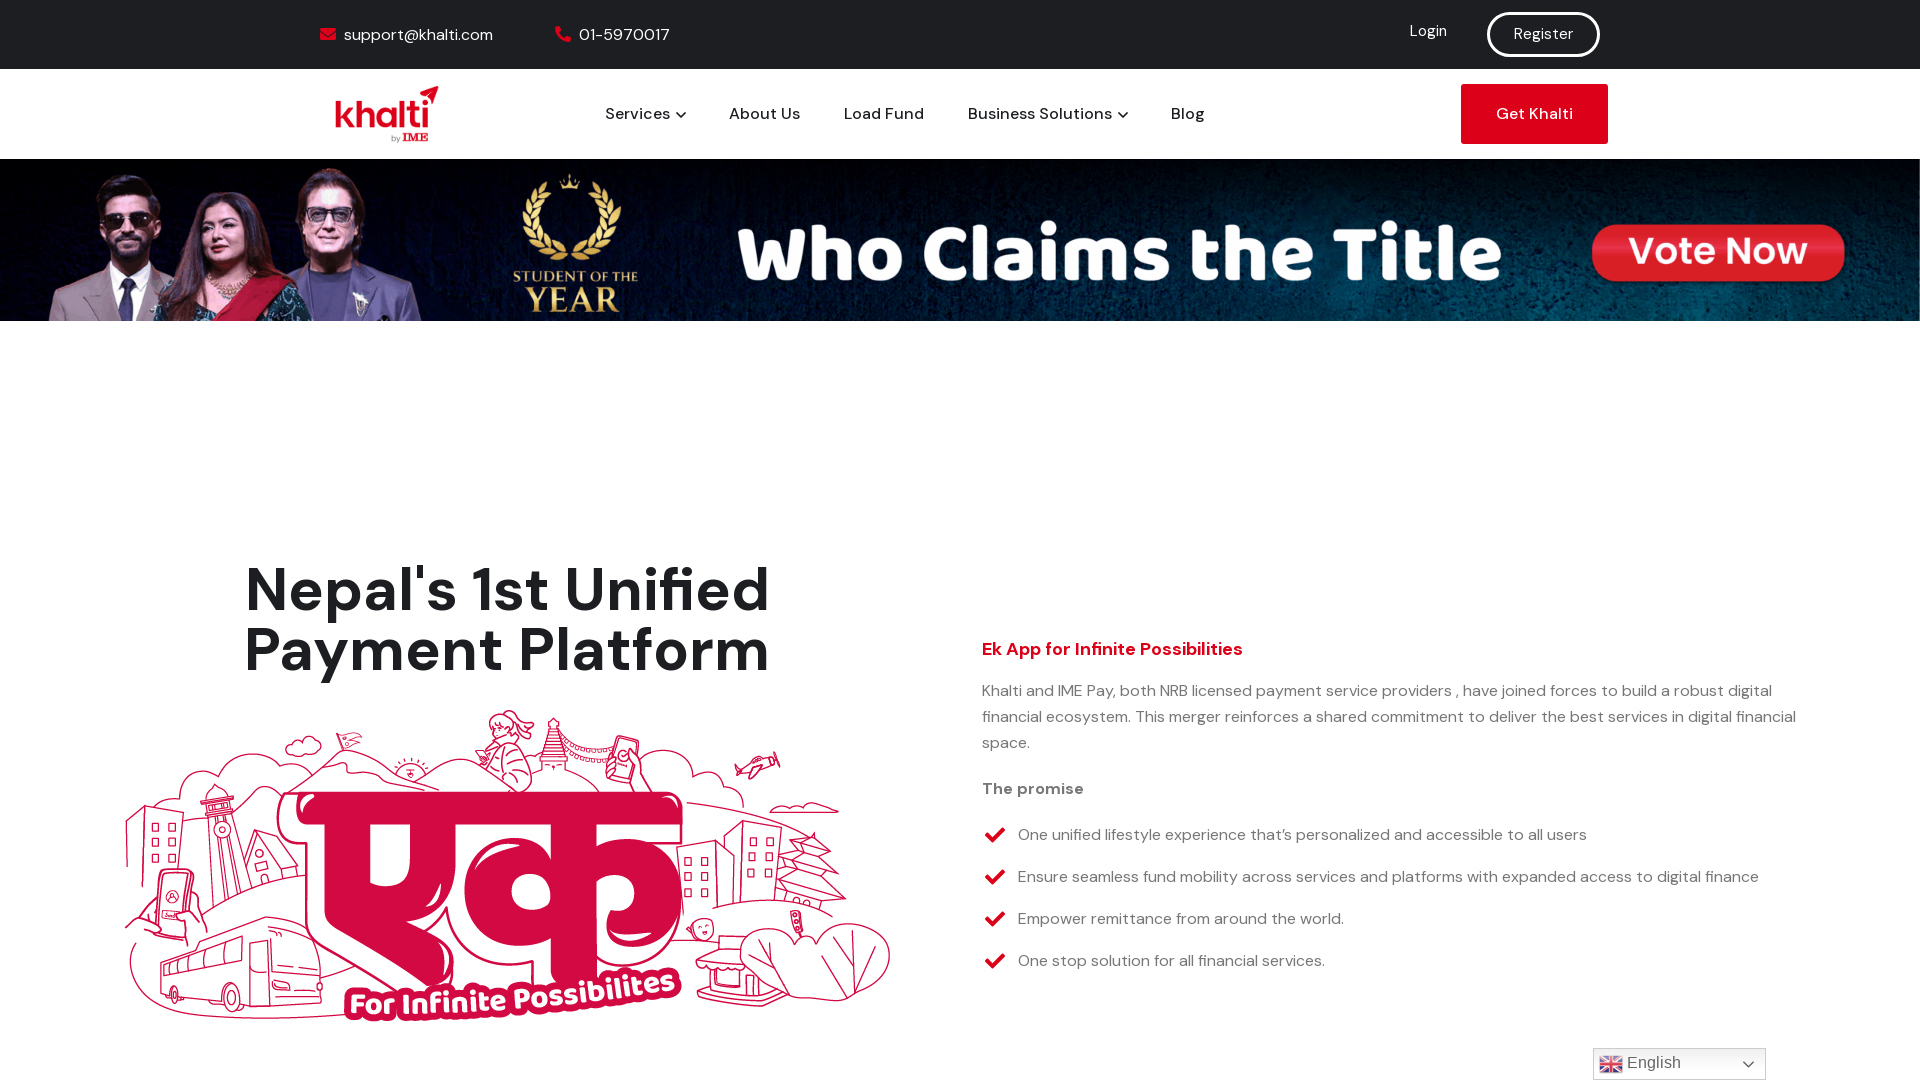

Page title verified - document title exists and has content
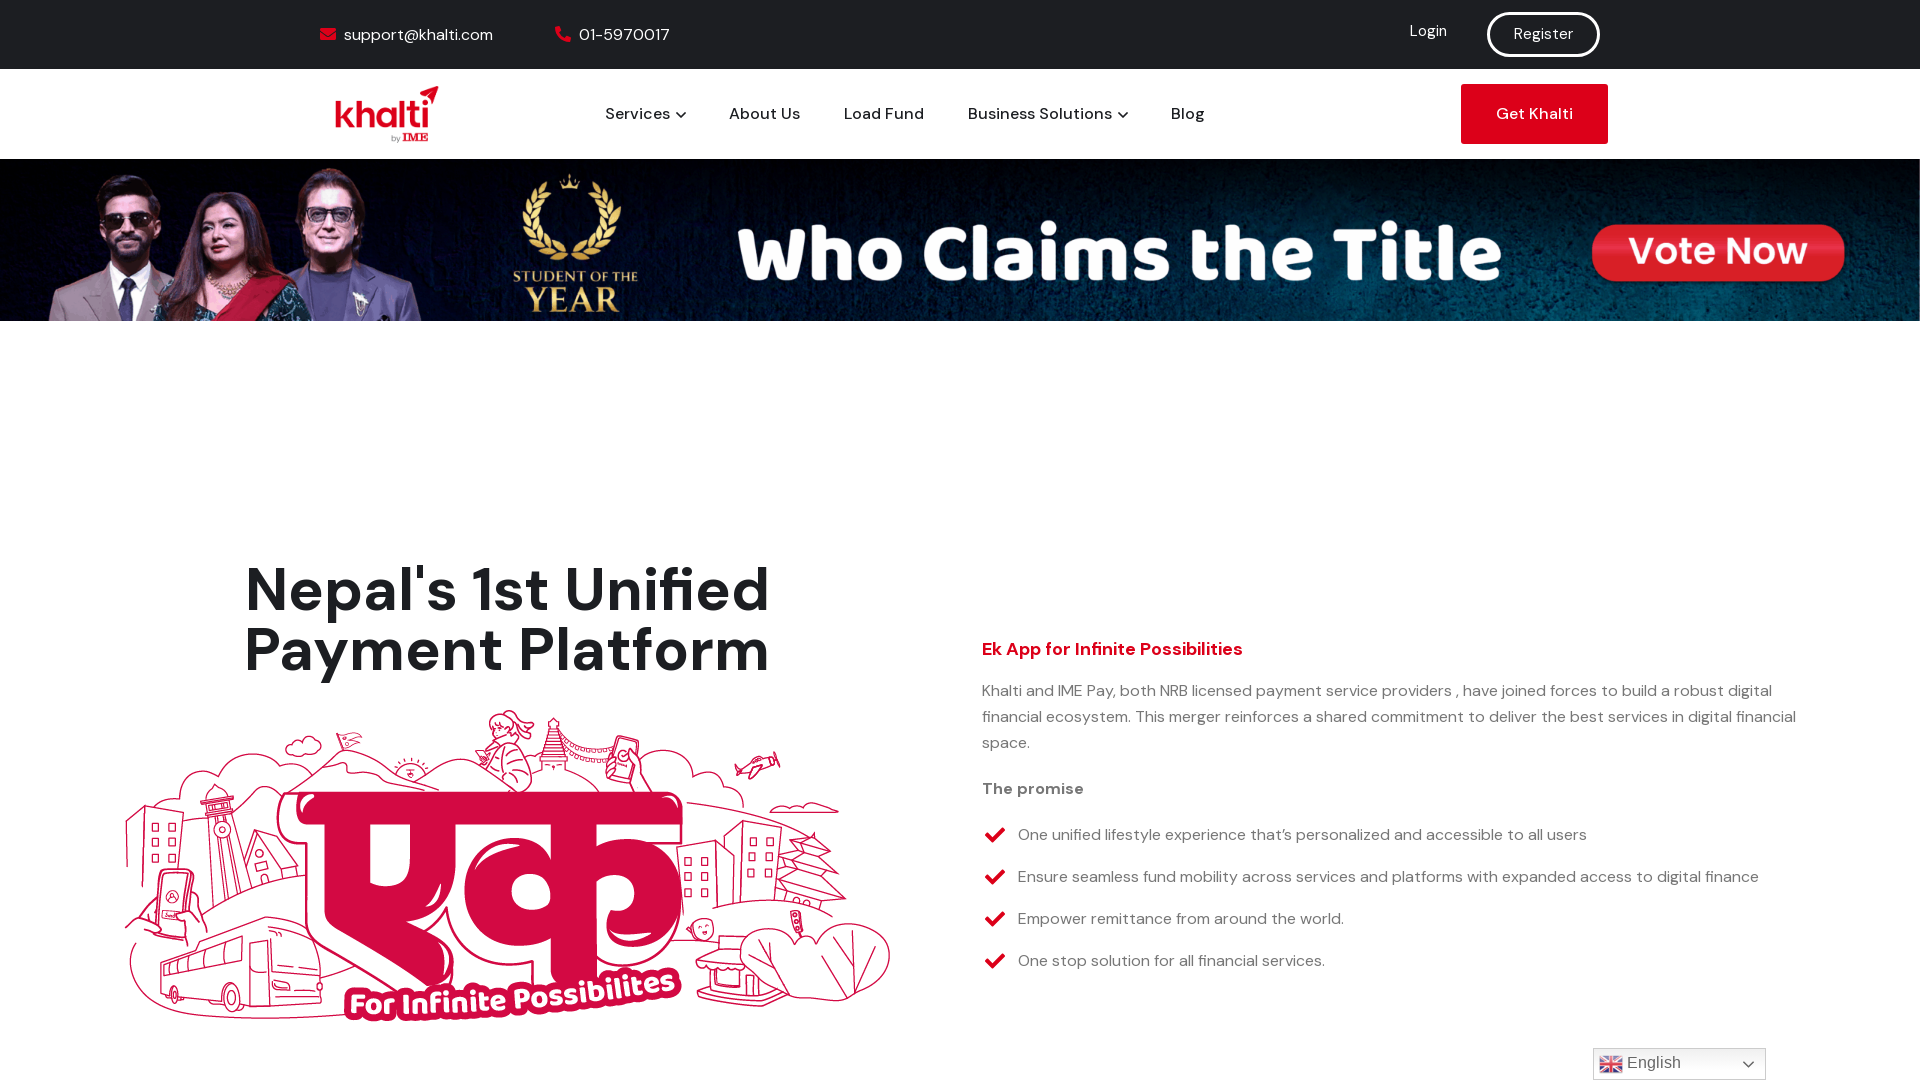

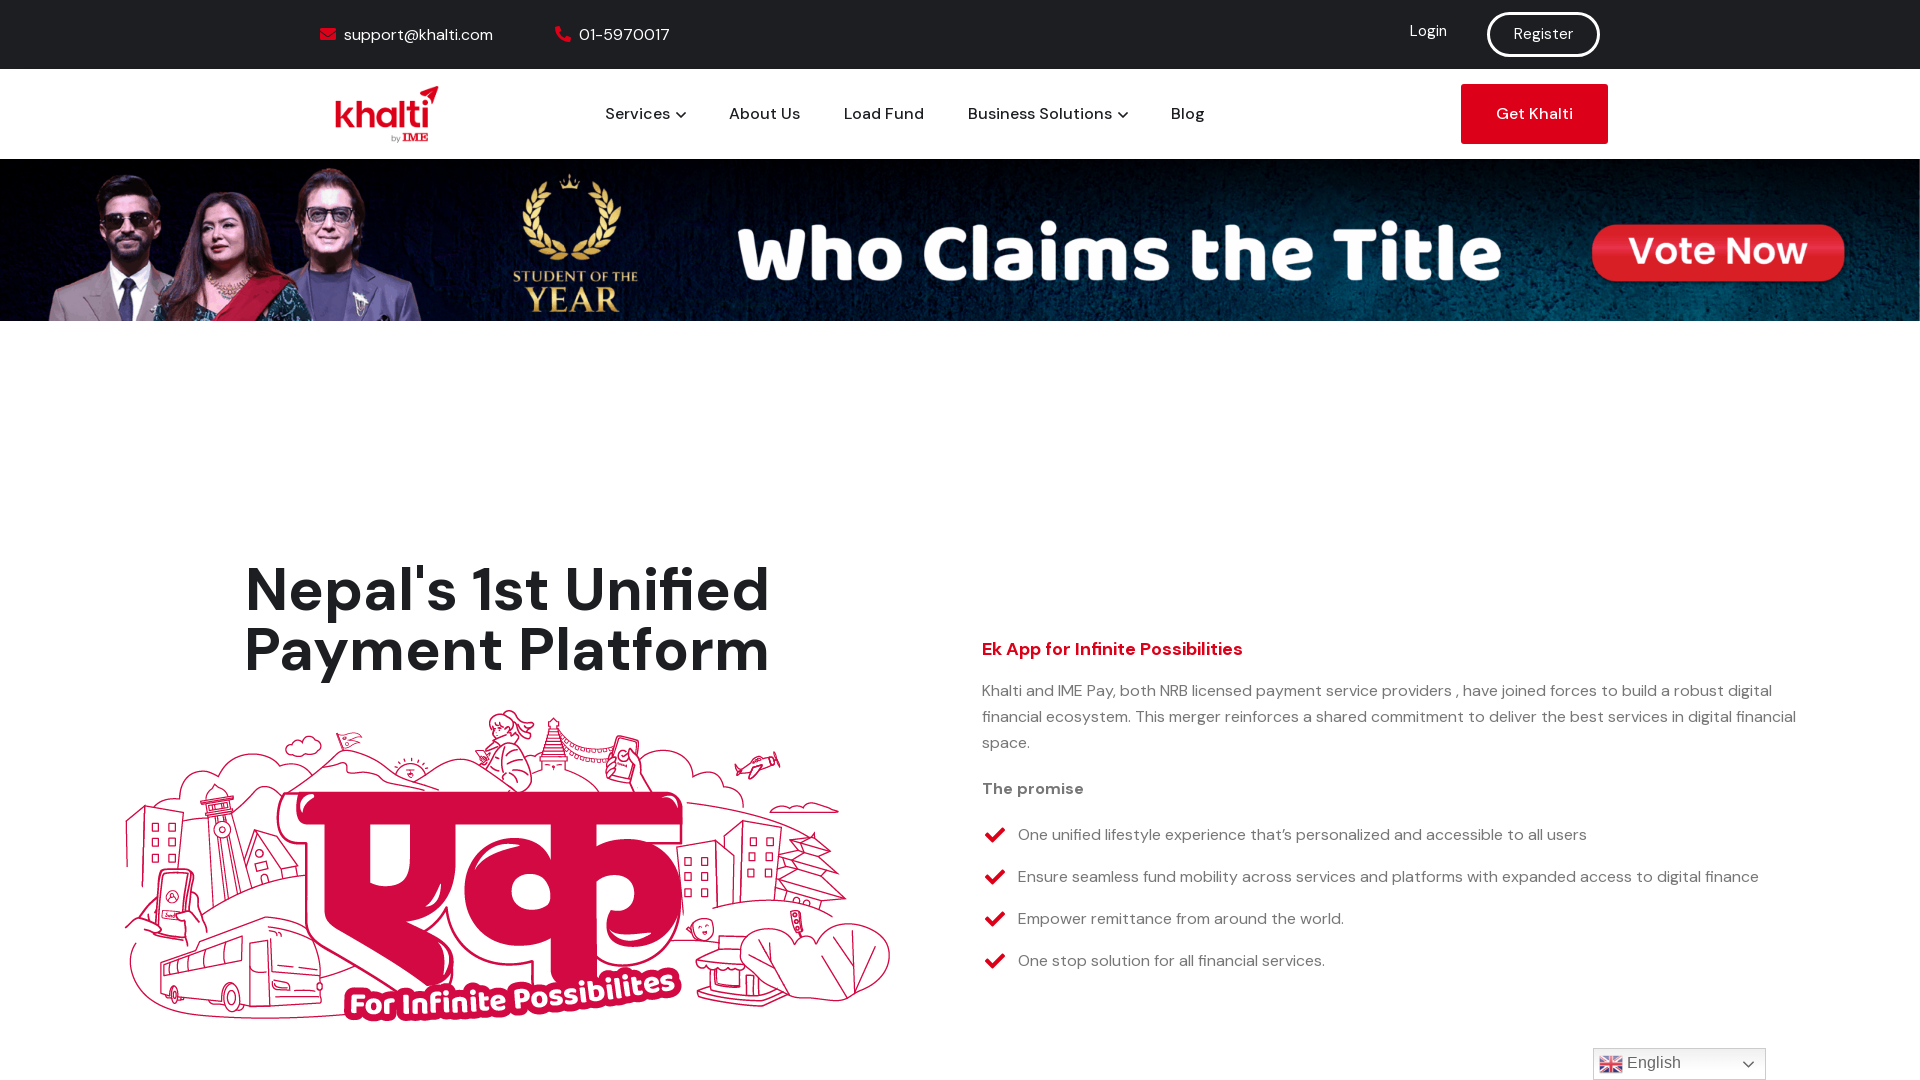